Tests form submission with an extremely long manufacturer name (10000 characters) expecting an error

Starting URL: https://carros-crud.vercel.app/

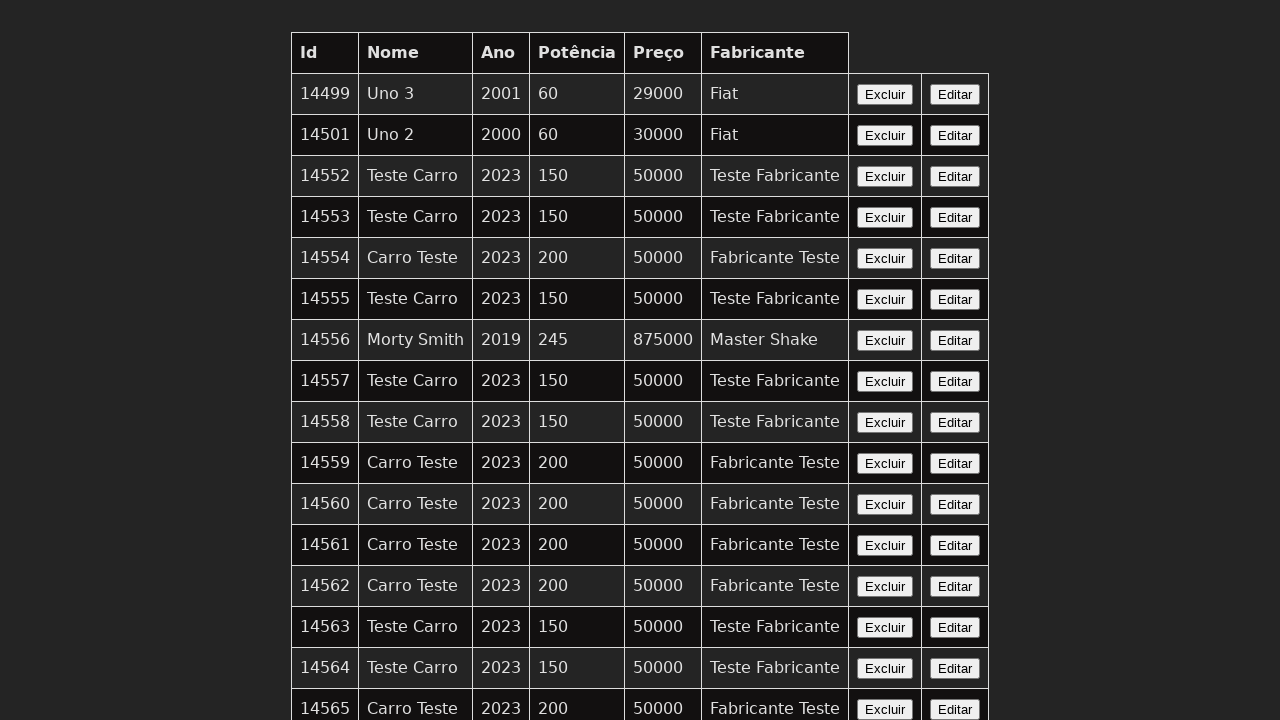

Filled name field with 'Teste Carro' on input[name='nome']
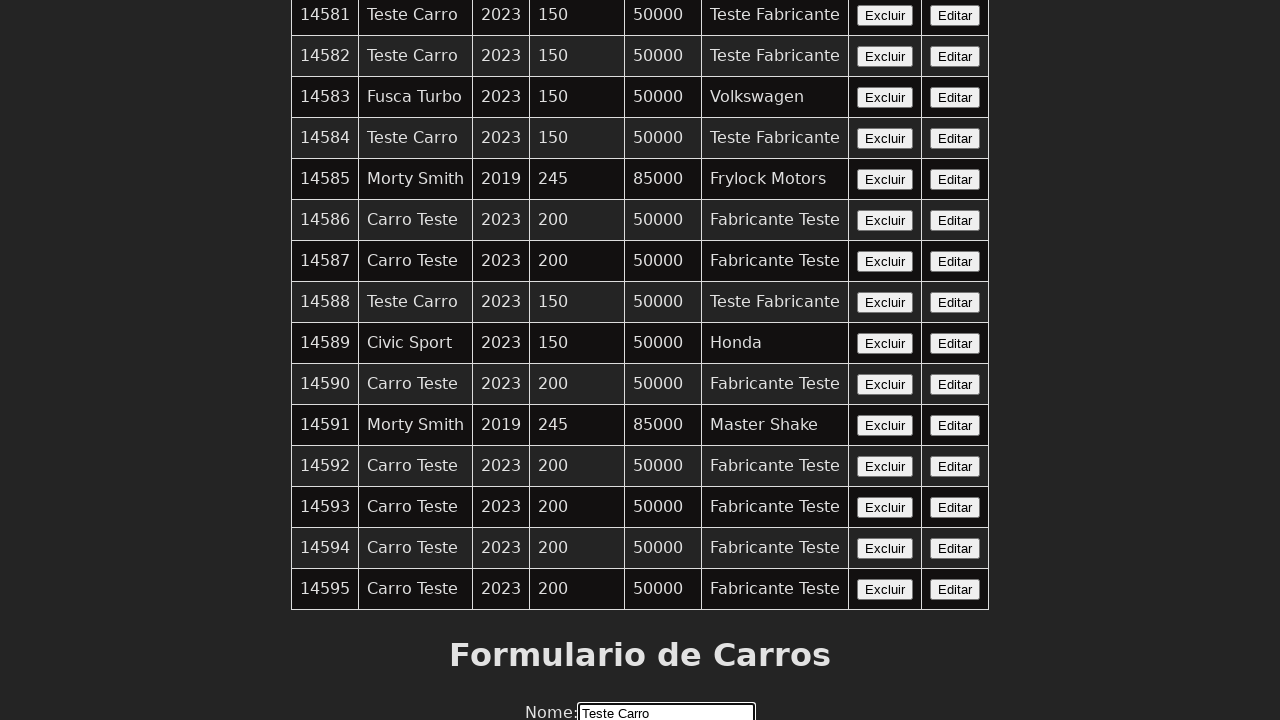

Filled year field with '2023' on input[name='ano']
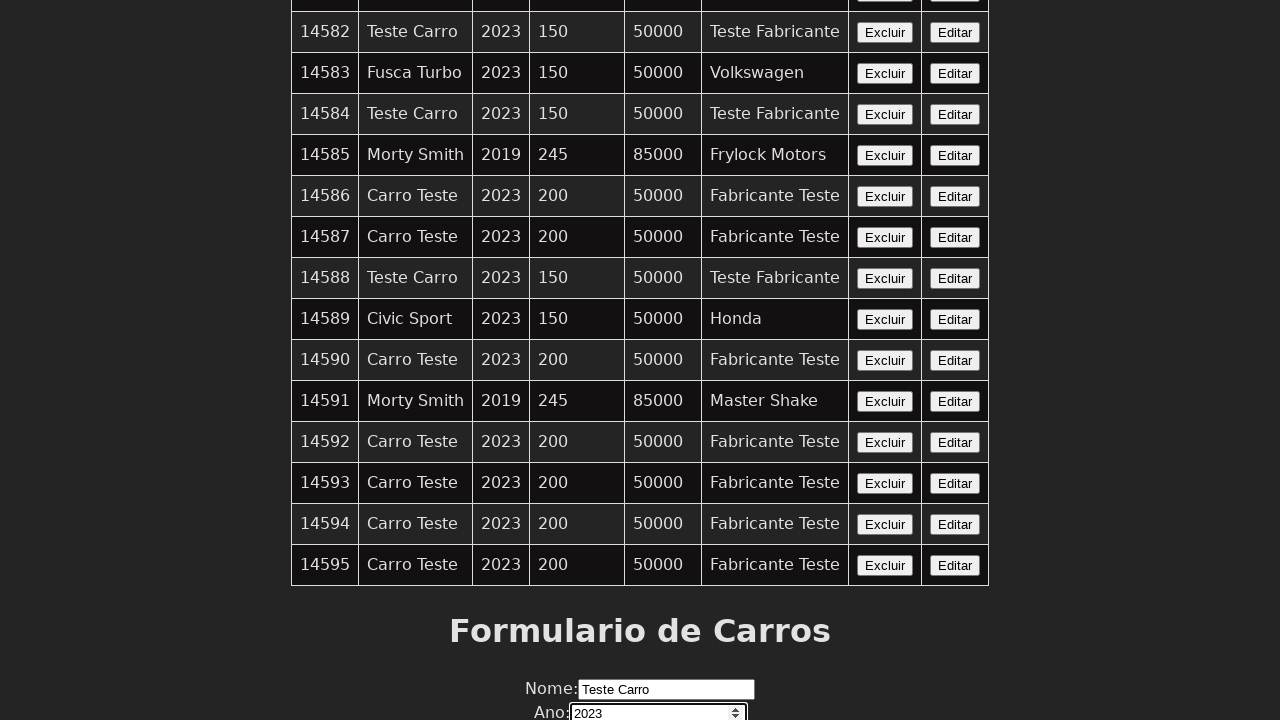

Filled power field with '200' on input[name='potencia']
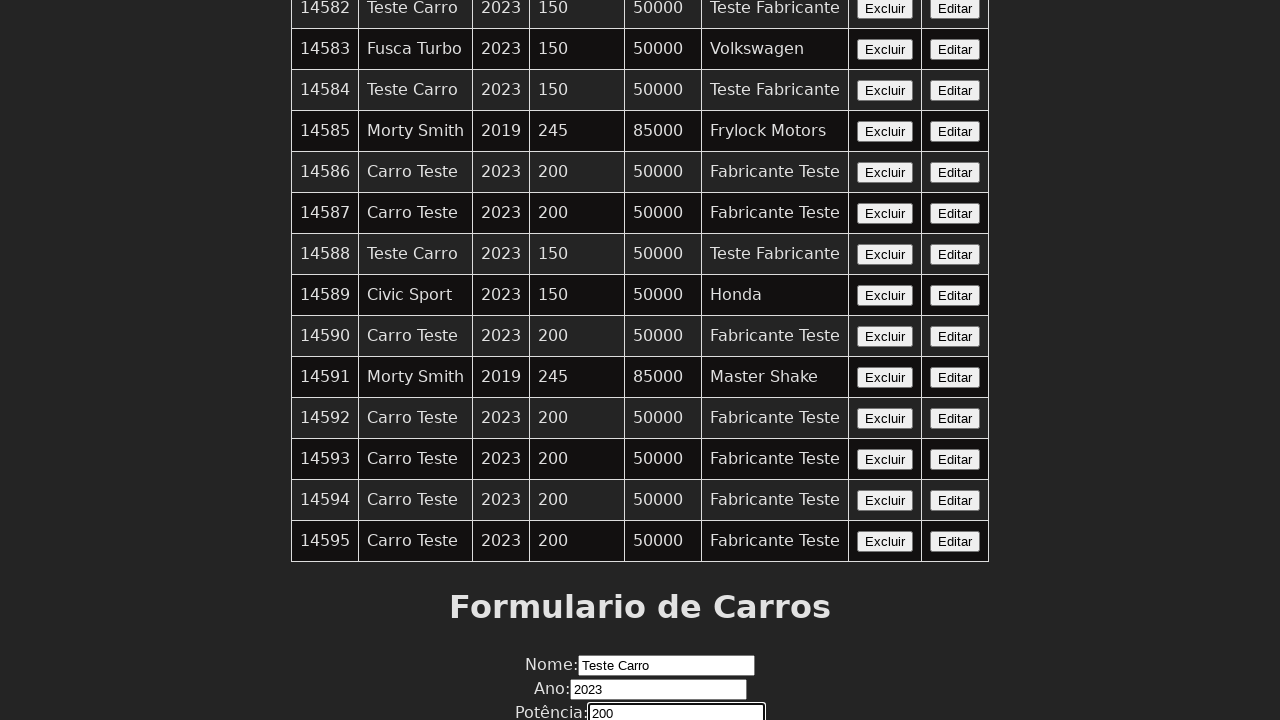

Filled price field with '50000' on input[name='preco']
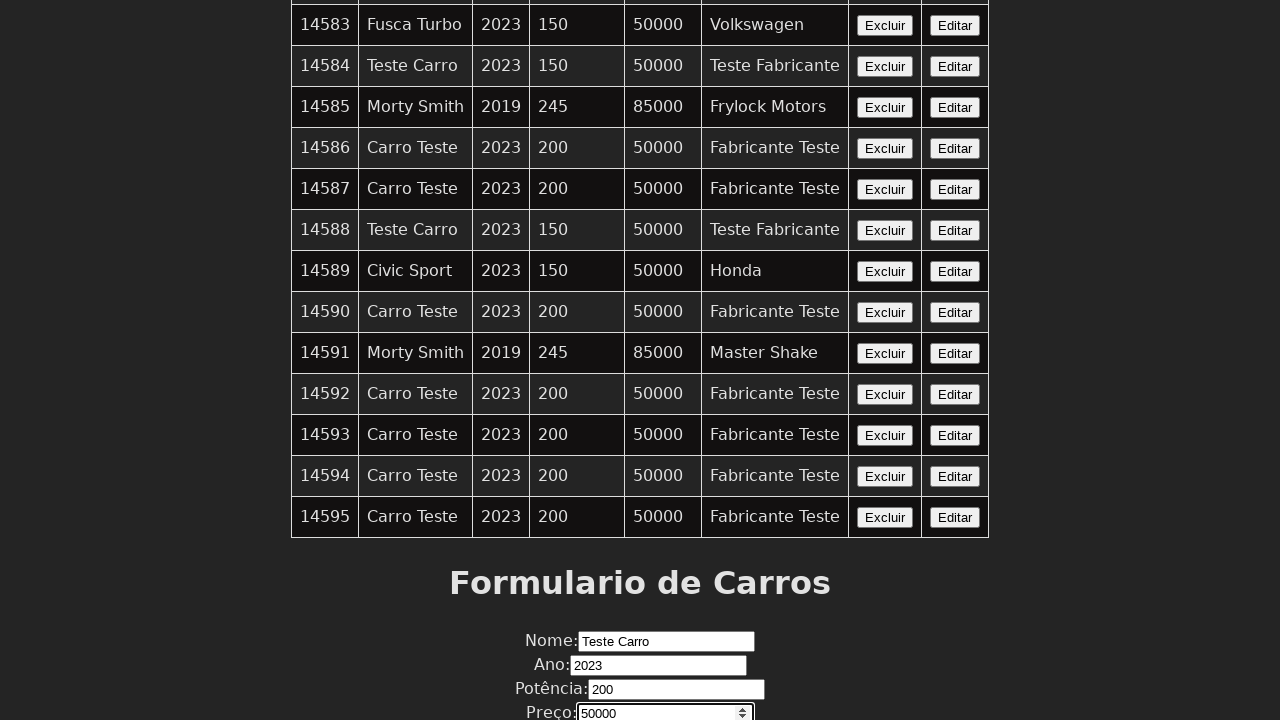

Filled manufacturer field with 10000 character string on input[name='fabricante']
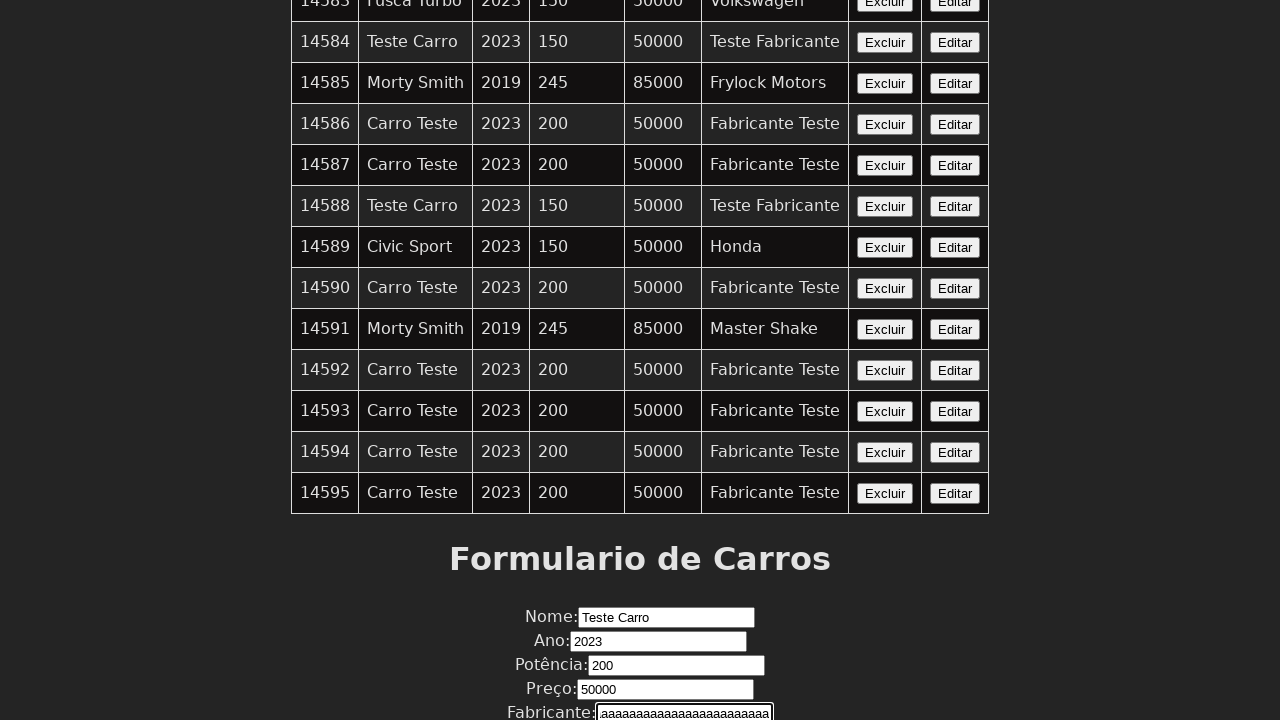

Clicked submit button and accepted error dialog at (640, 676) on xpath=//button[contains(text(),'Enviar')]
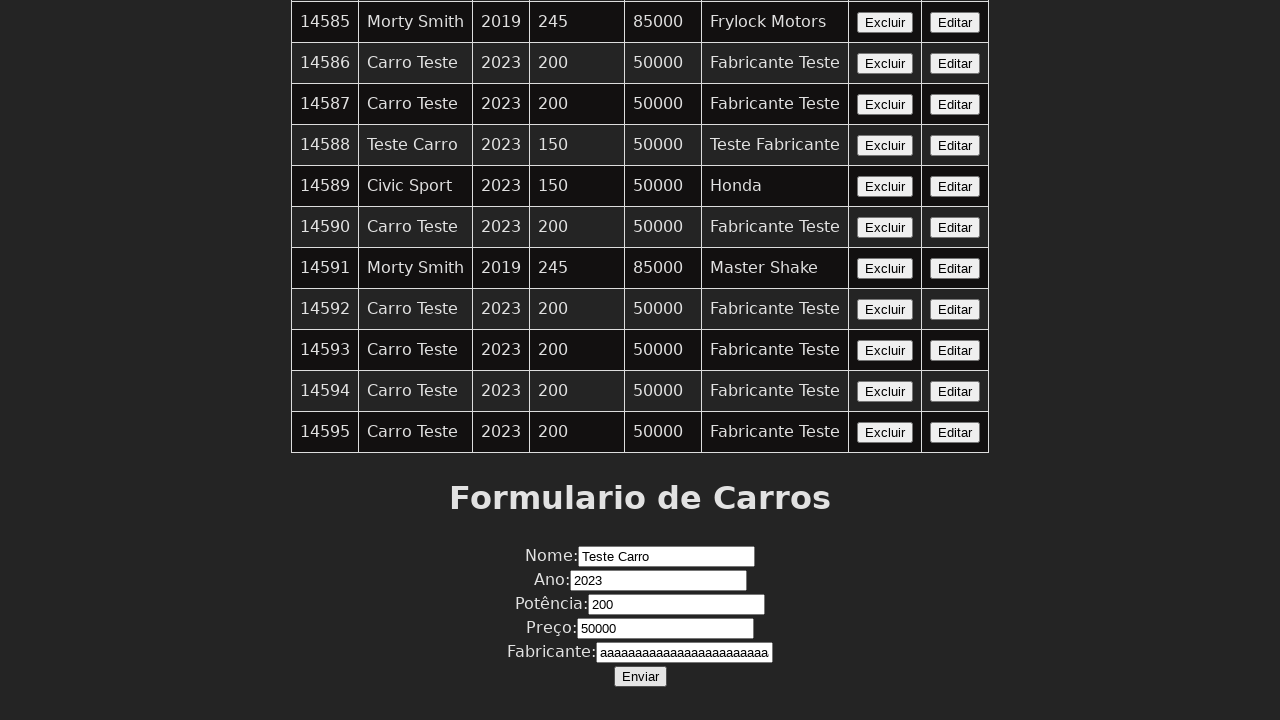

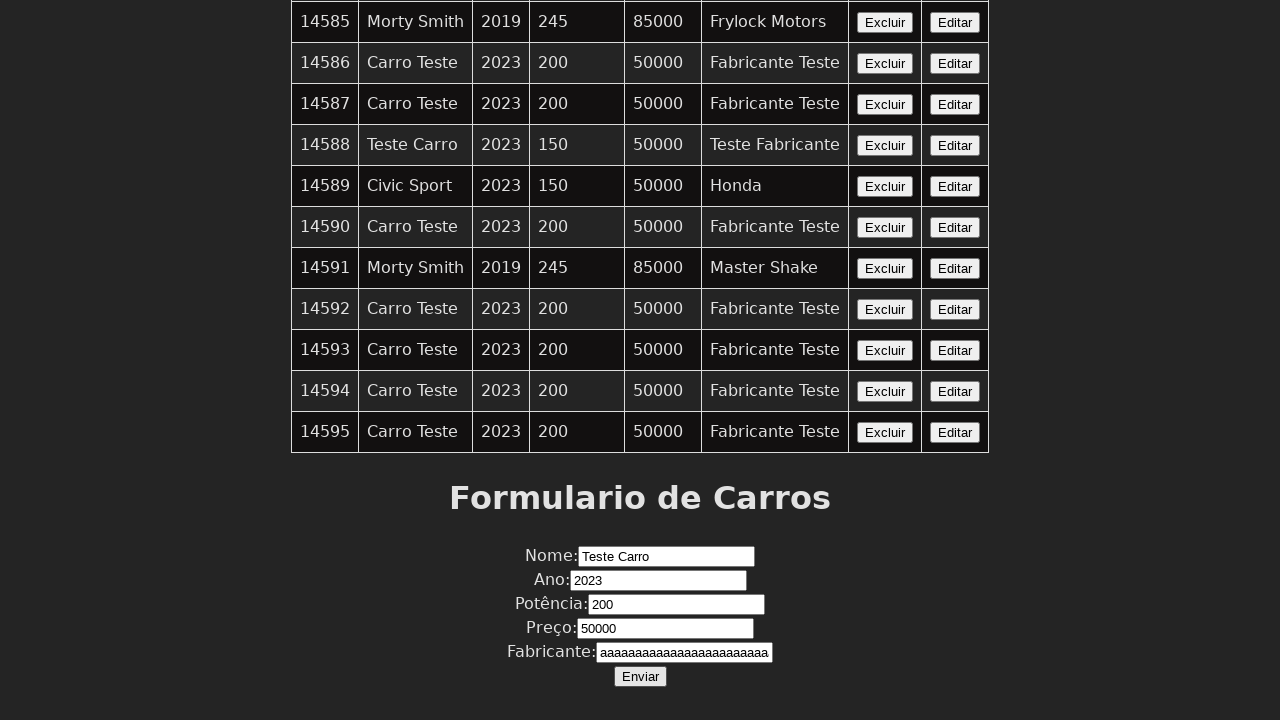